Tests navigation to Selenium website and verifies the page title

Starting URL: http://www.seleniumhq.org/

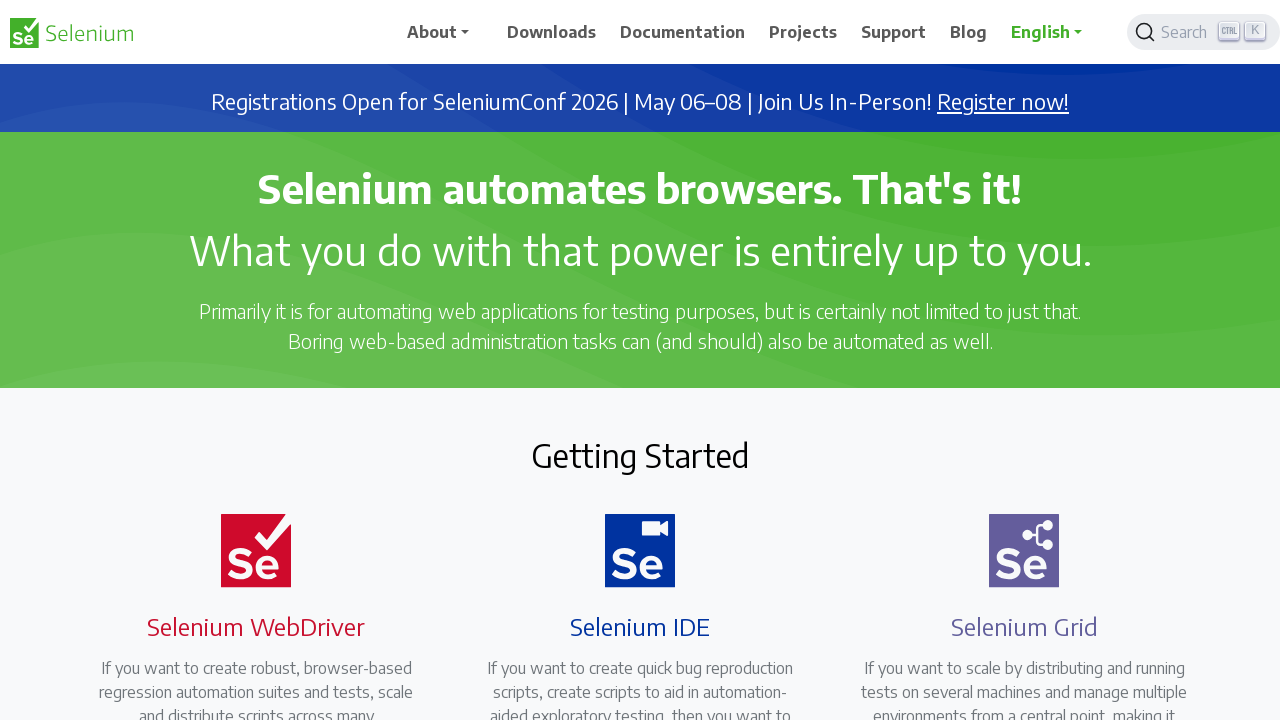

Navigated to Selenium website at http://www.seleniumhq.org/
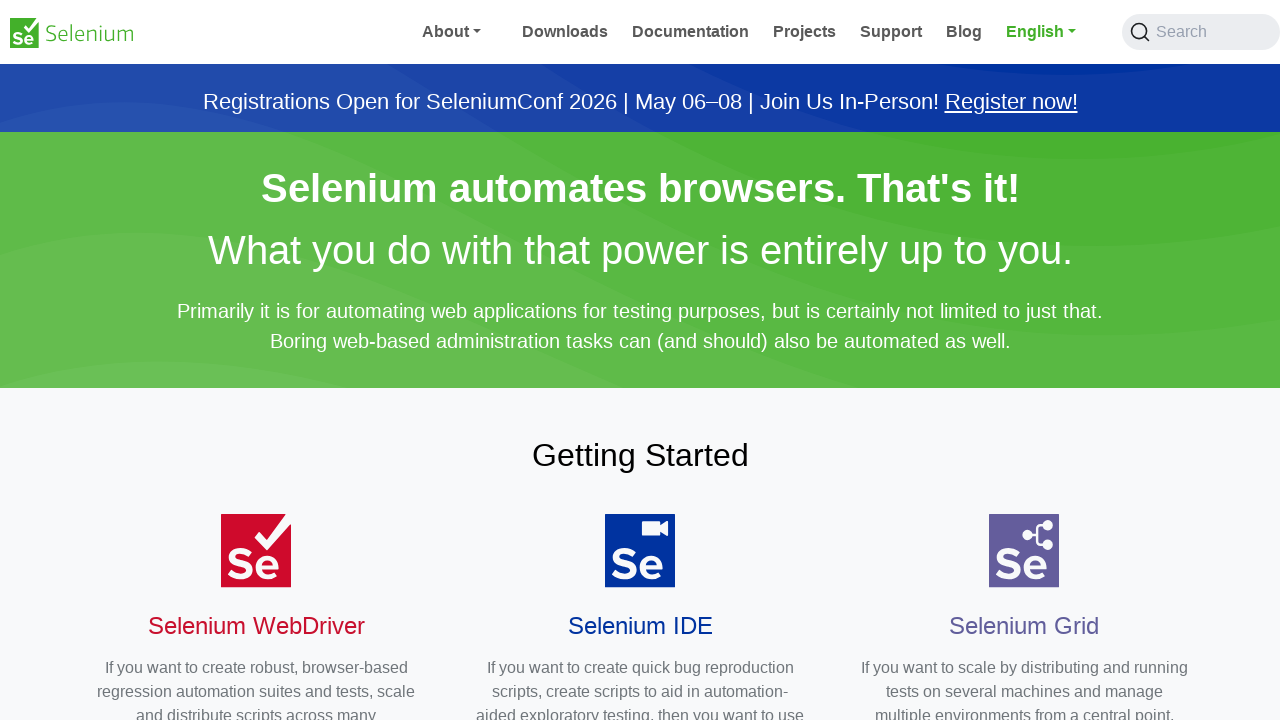

Verified page title starts with 'Selenium'
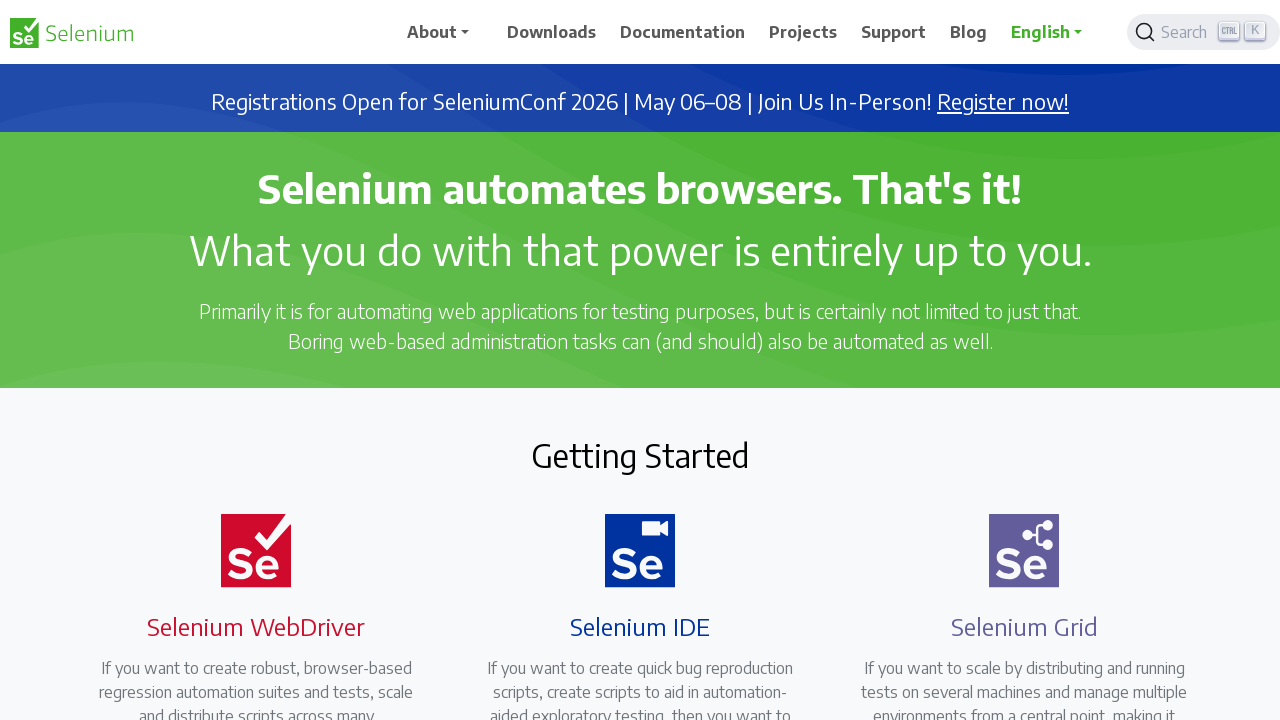

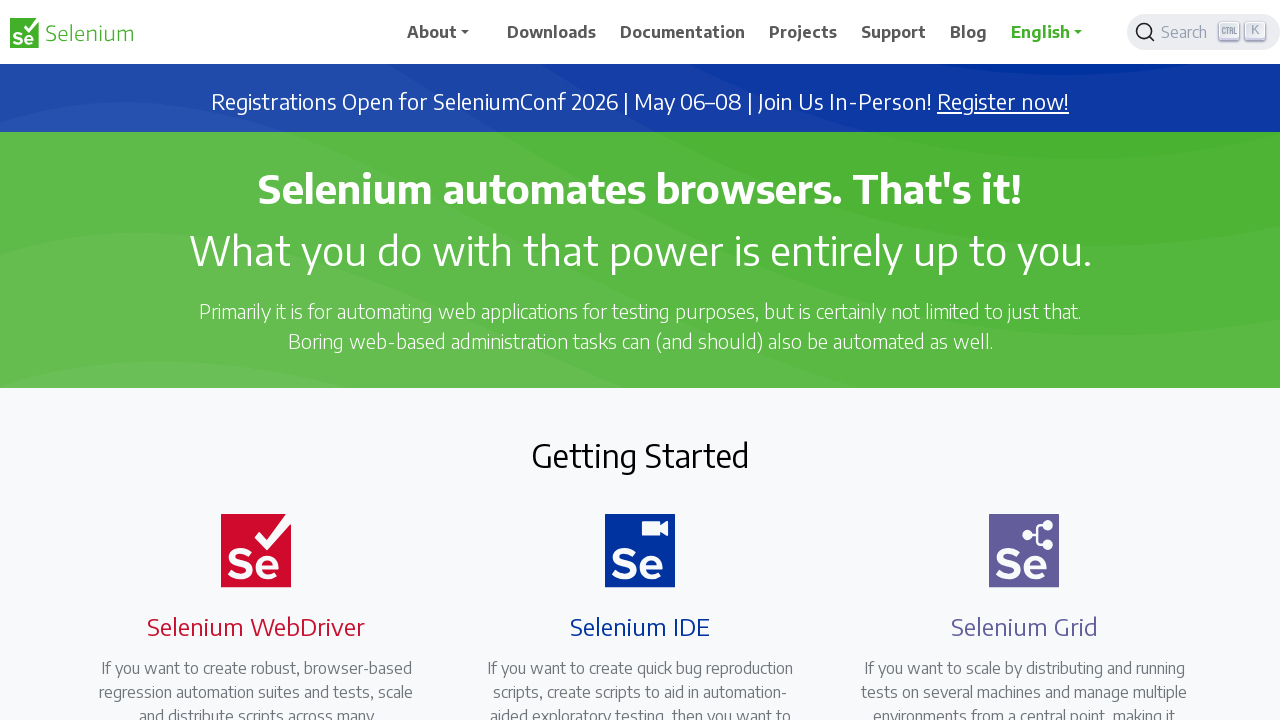